Tests JavaScript prompt alert functionality on W3Schools by clicking a button that triggers a prompt dialog, entering a name, accepting it, and verifying the result is displayed on the page.

Starting URL: https://www.w3schools.com/js/tryit.asp?filename=tryjs_prompt

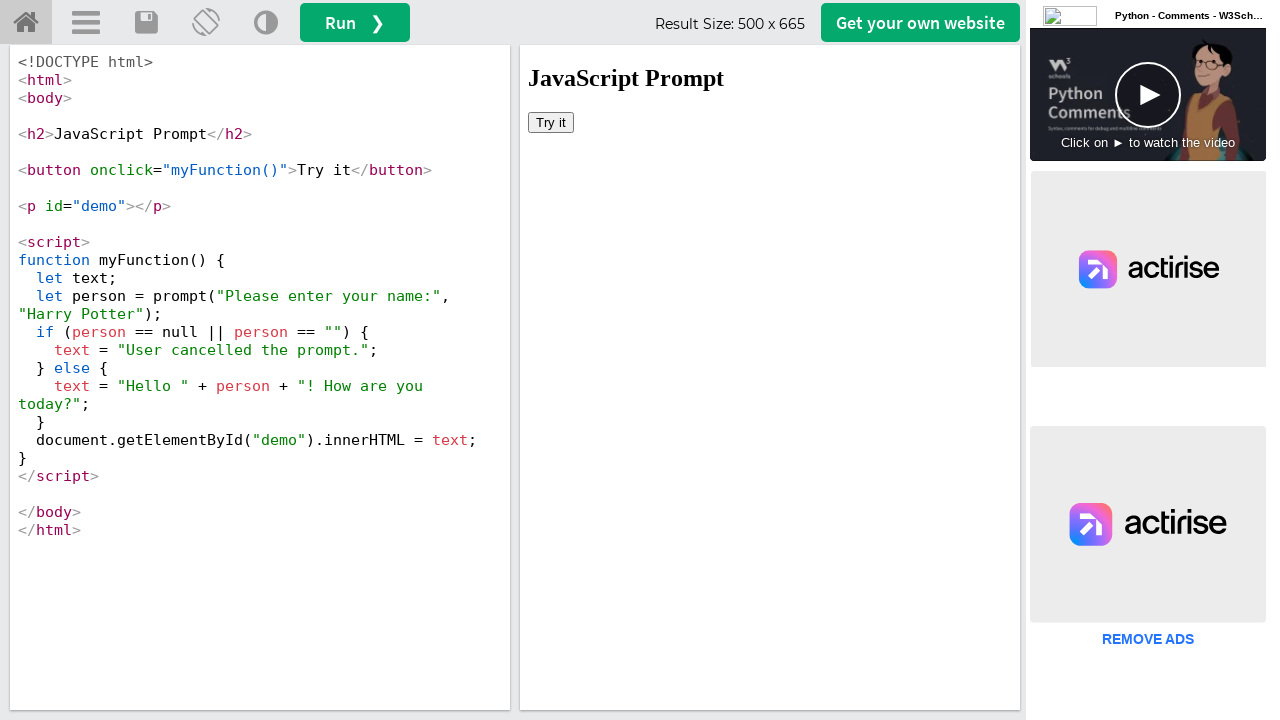

Located iframe containing the prompt demo
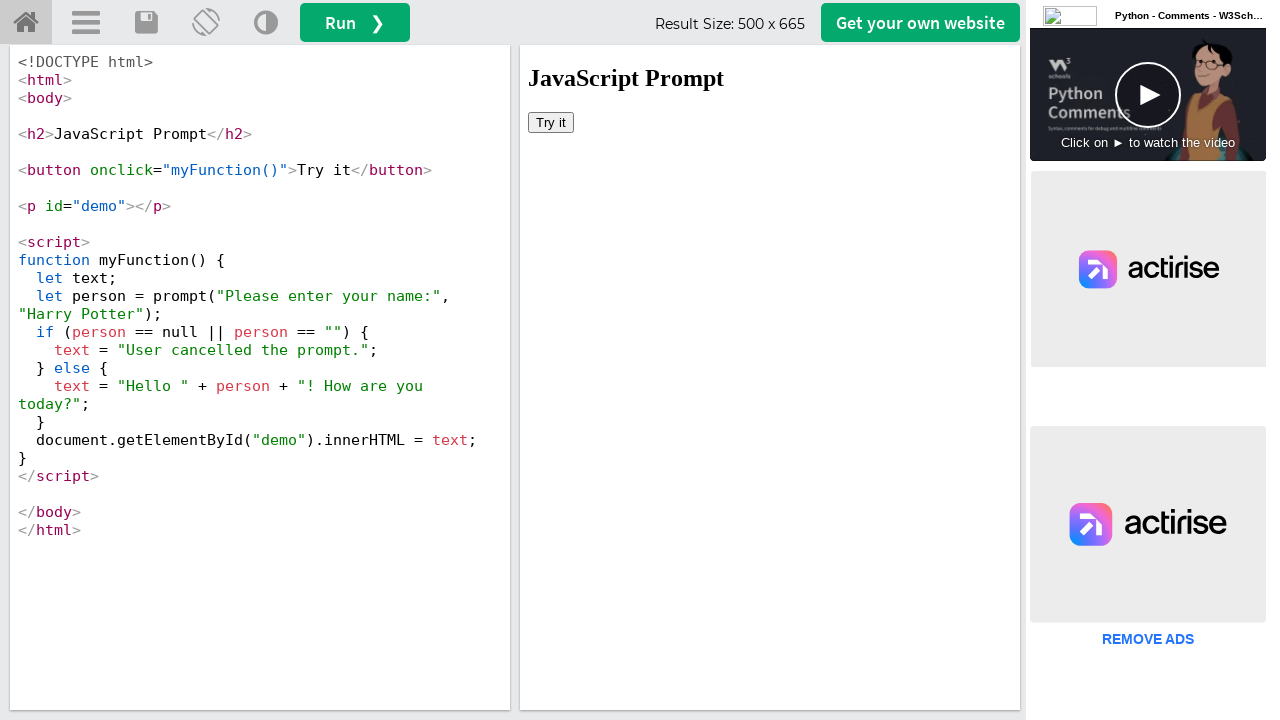

Clicked 'Try it' button to trigger prompt dialog at (551, 122) on #iframeResult >> internal:control=enter-frame >> xpath=/html/body/button
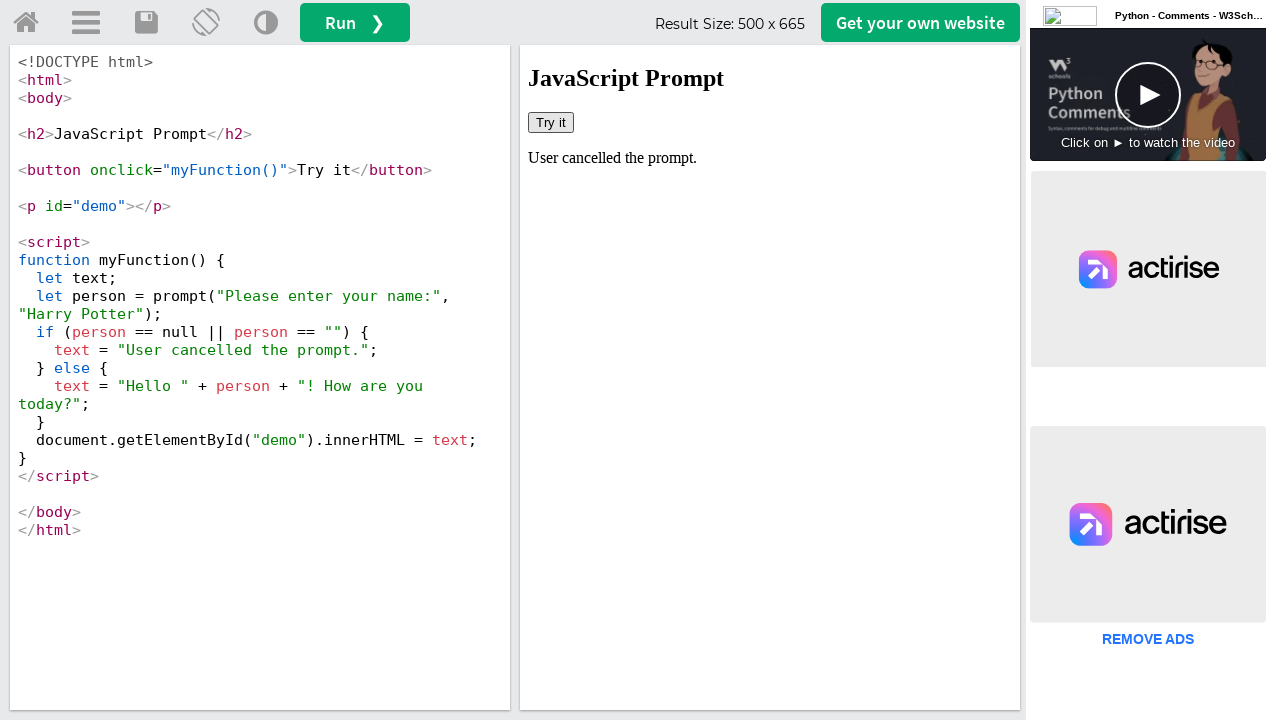

Set up dialog handler to accept prompt with name 'MarianaGomez'
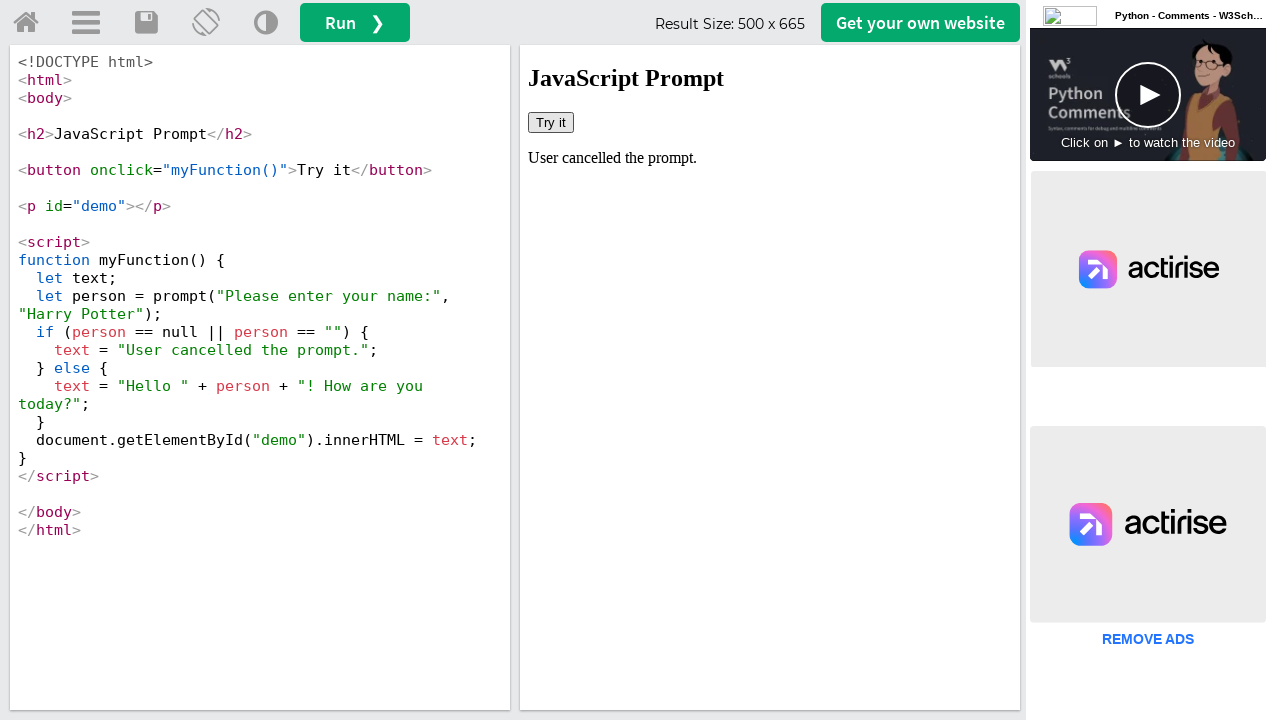

Clicked button again to trigger prompt dialog with handler in place at (551, 122) on #iframeResult >> internal:control=enter-frame >> xpath=/html/body/button
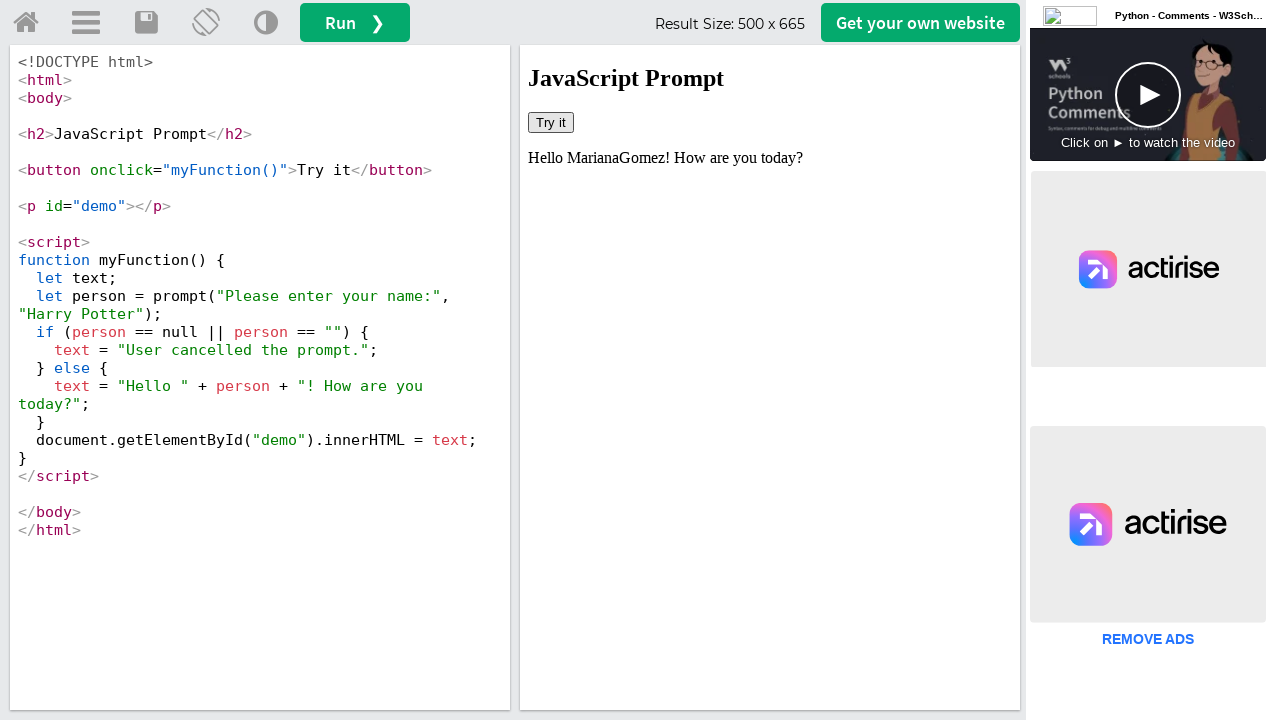

Result text element loaded and verified on page
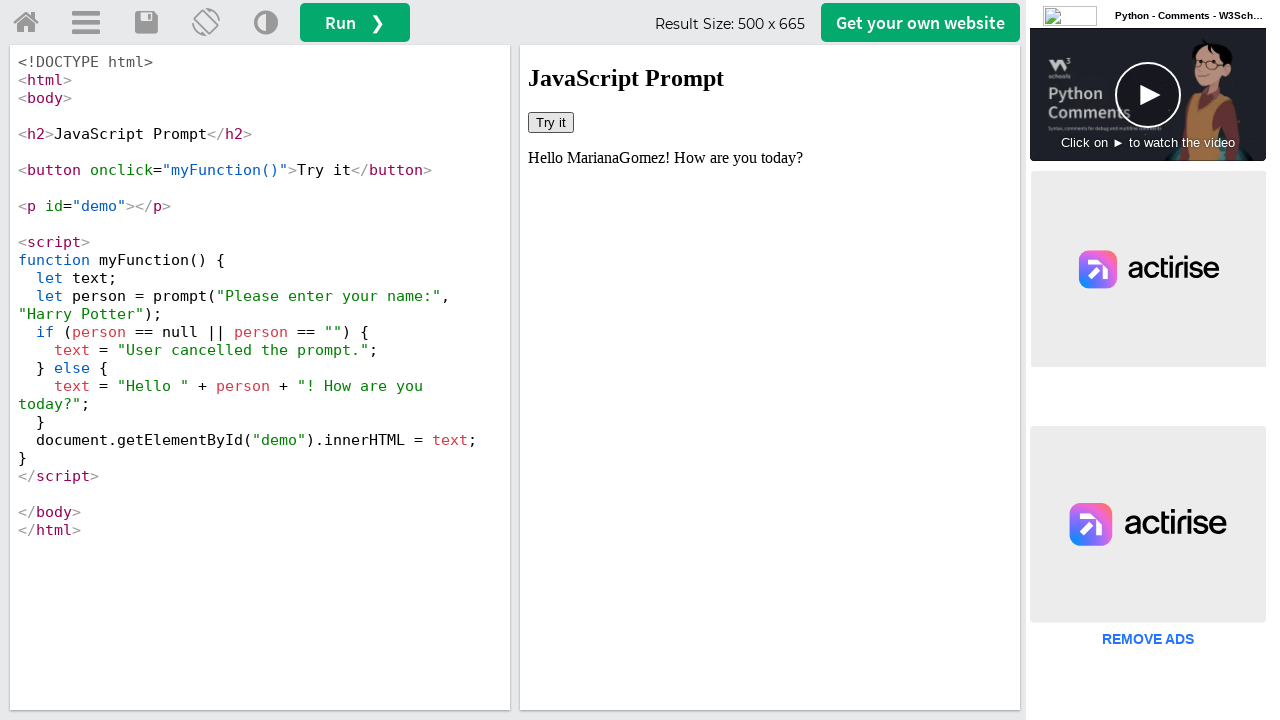

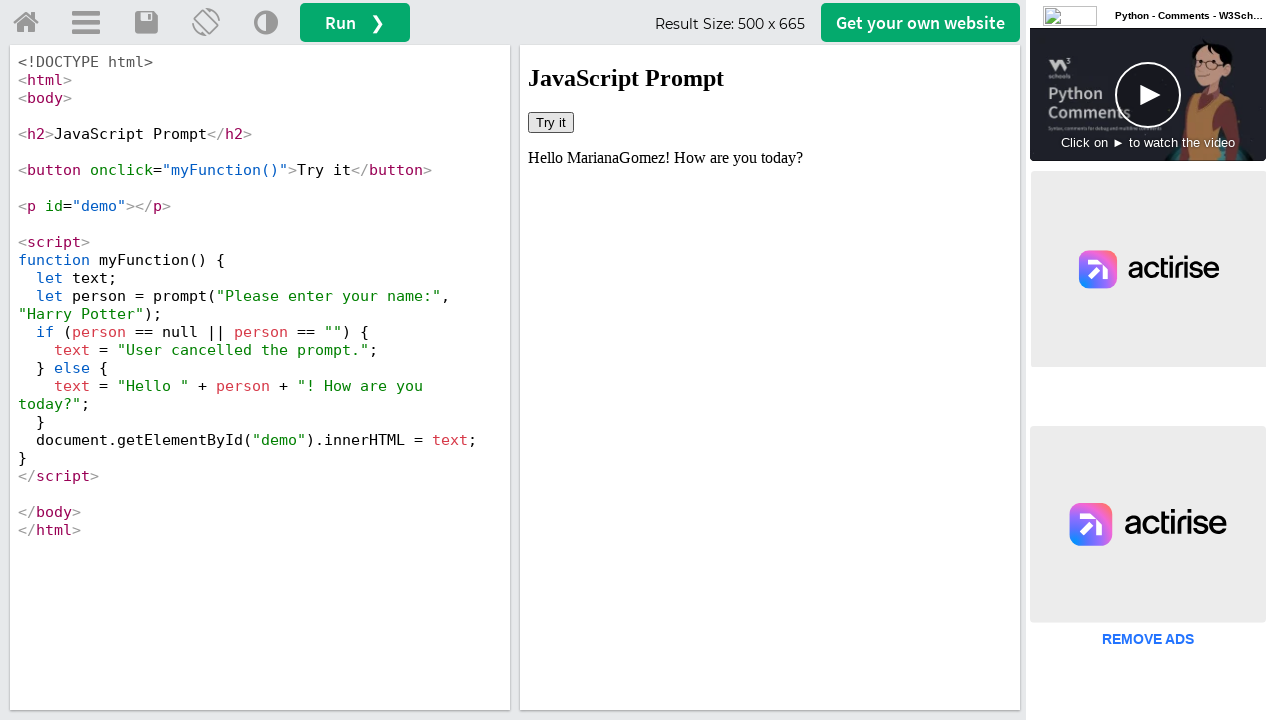